Tests context menu functionality by navigating to the context menu page, right-clicking on a designated box element, and accepting the resulting alert dialog.

Starting URL: http://the-internet.herokuapp.com/

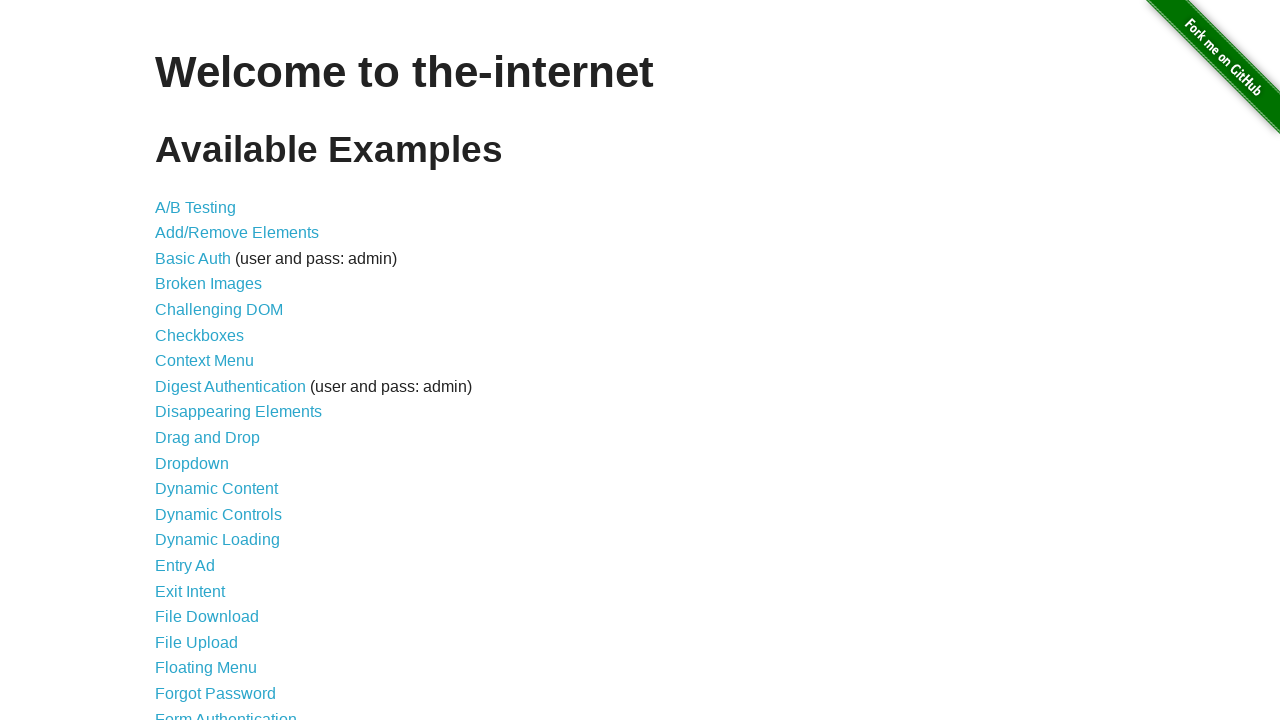

Clicked on the Context Menu link at (204, 361) on xpath=/html/body/div[2]/div/ul/li[7]/a
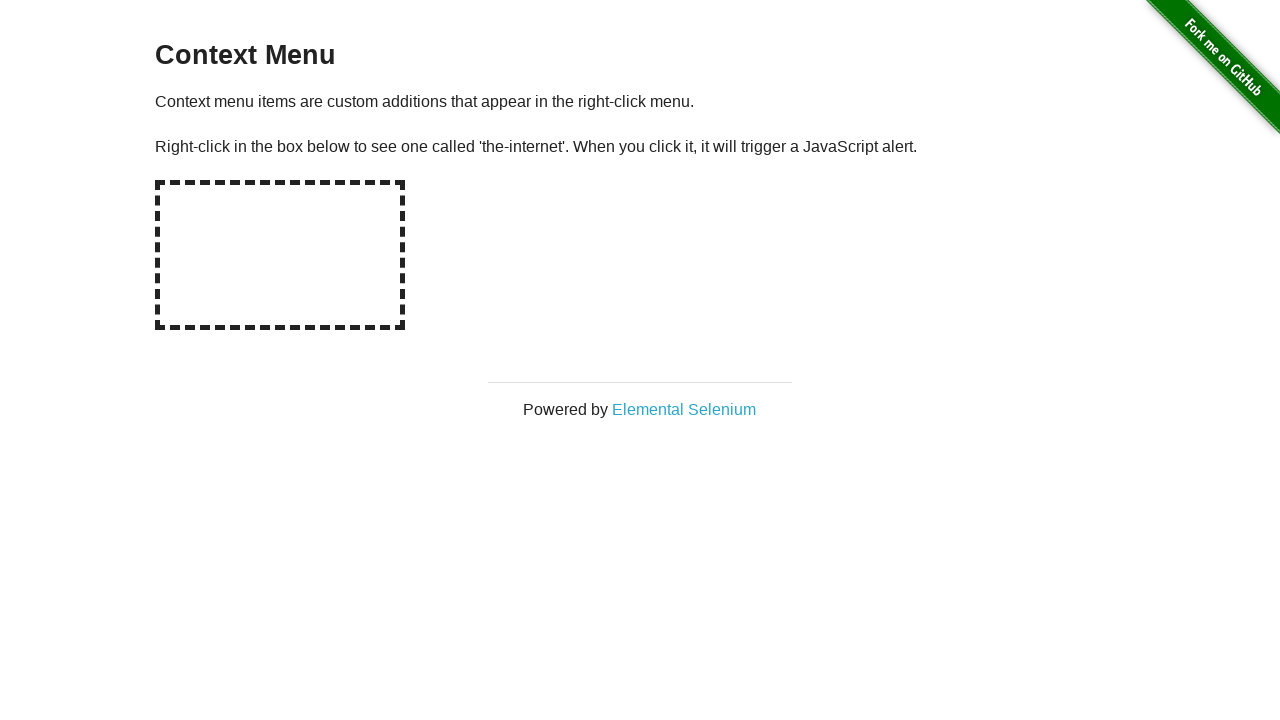

Context menu page loaded and hot-spot element is visible
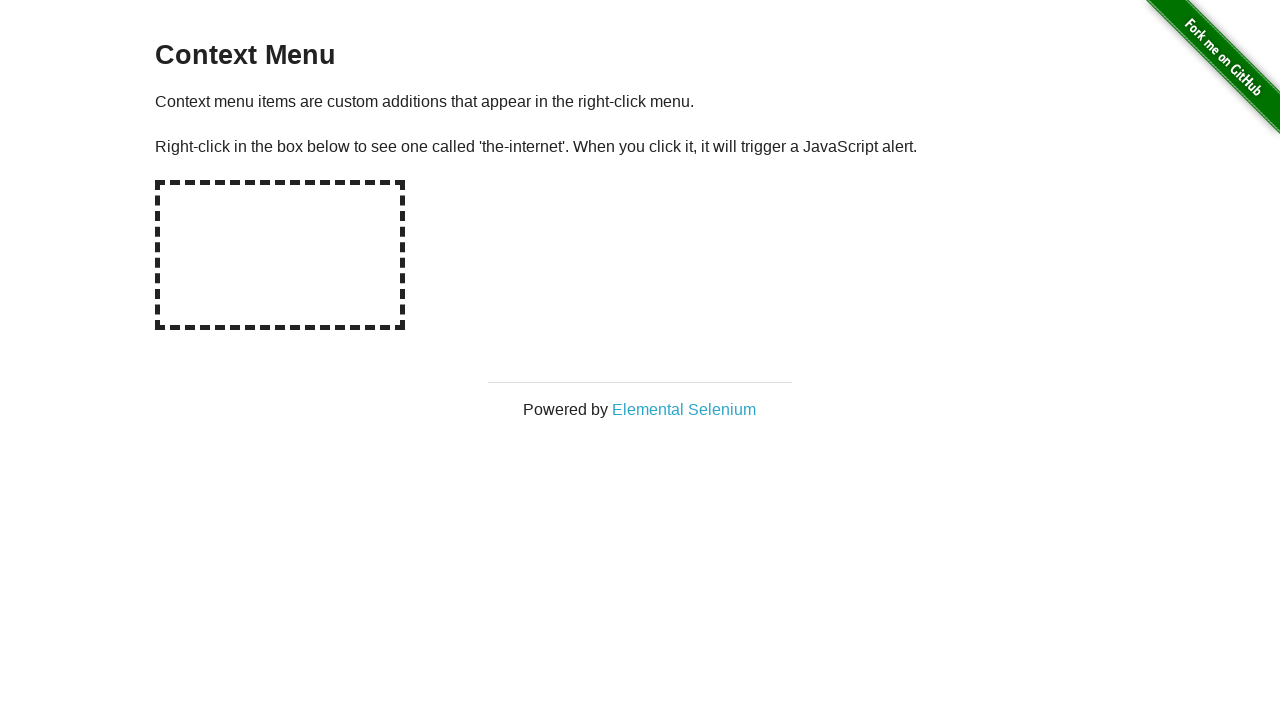

Right-clicked on the hot-spot box to trigger context menu at (280, 255) on #hot-spot
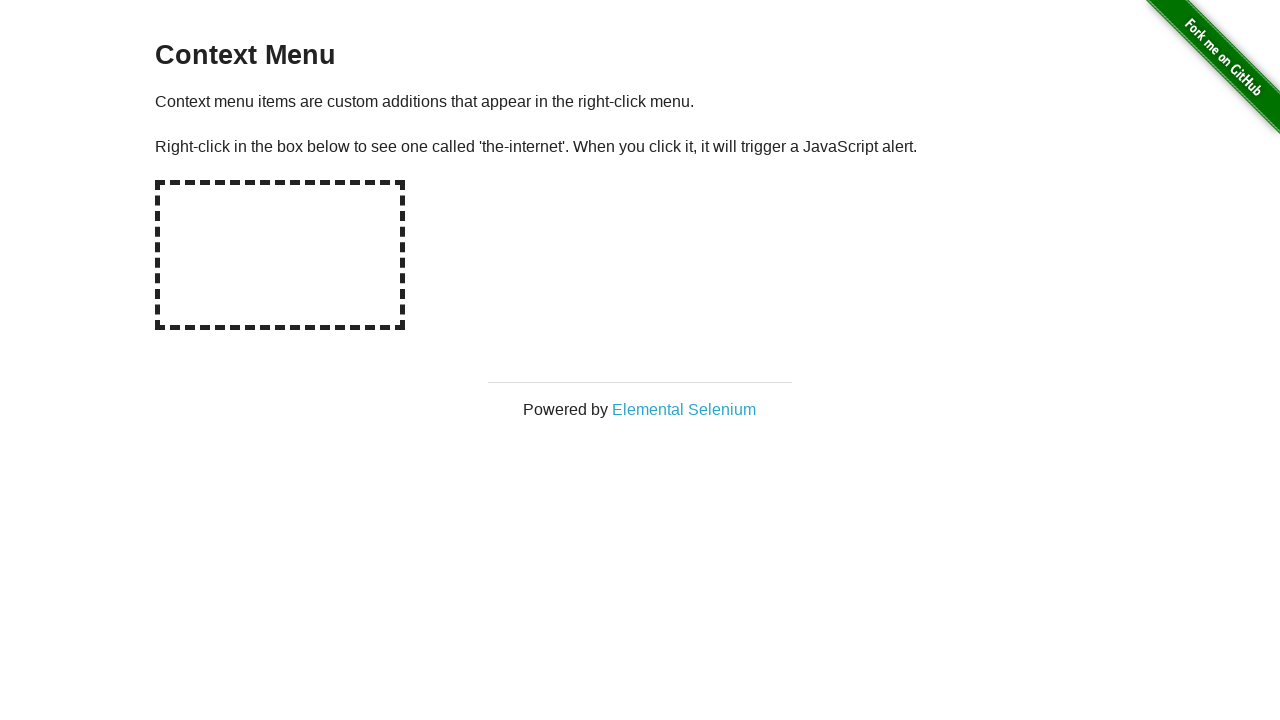

Set up alert dialog handler to accept the dialog
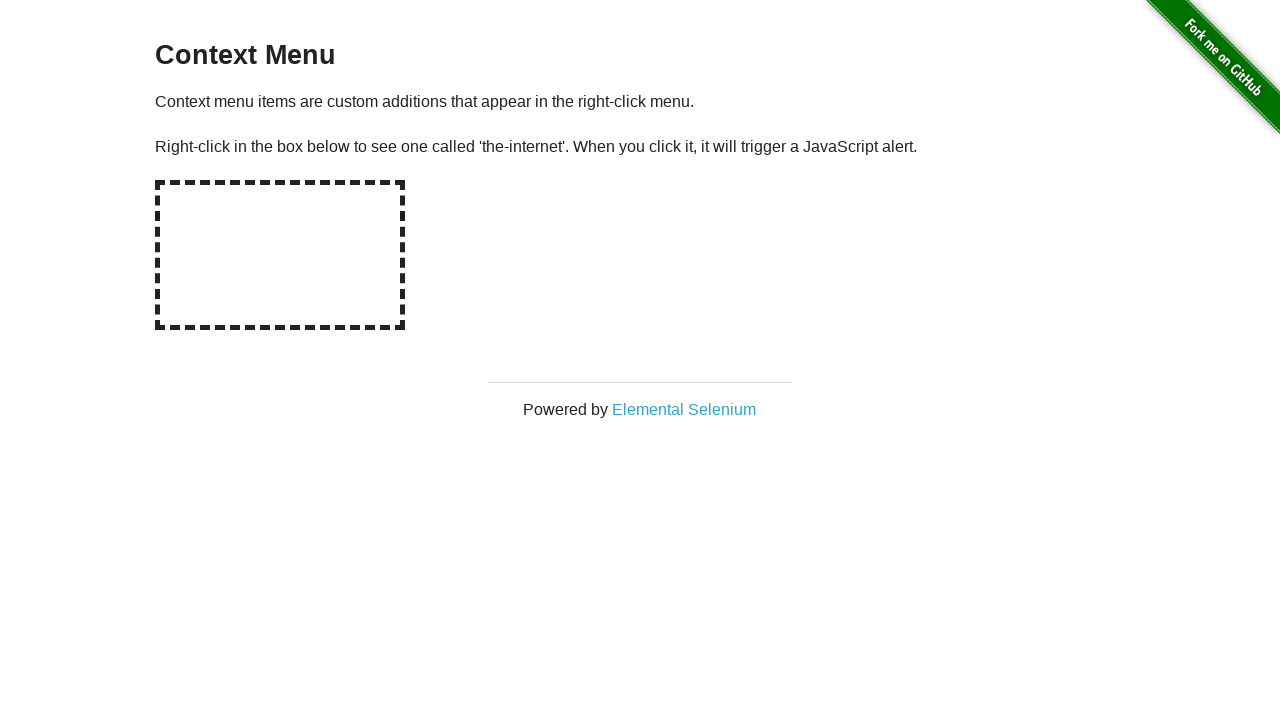

Waited 1 second for alert interaction to complete
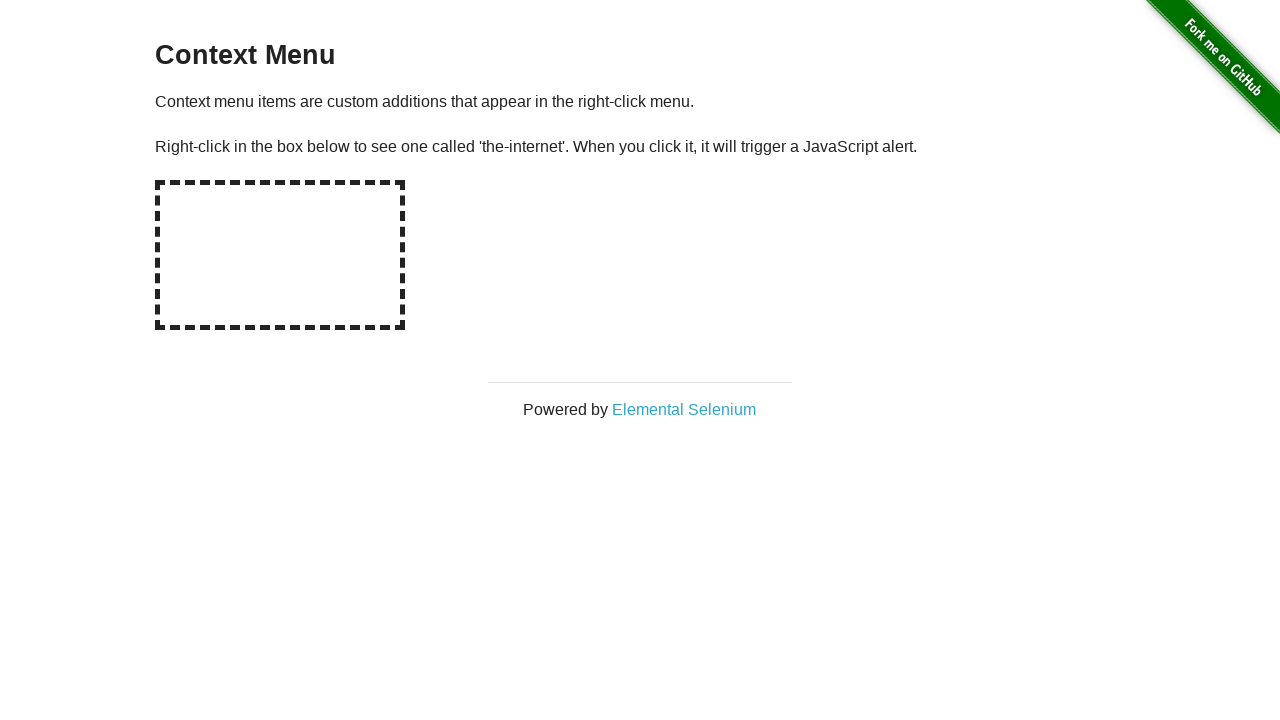

Navigated back to the base URL
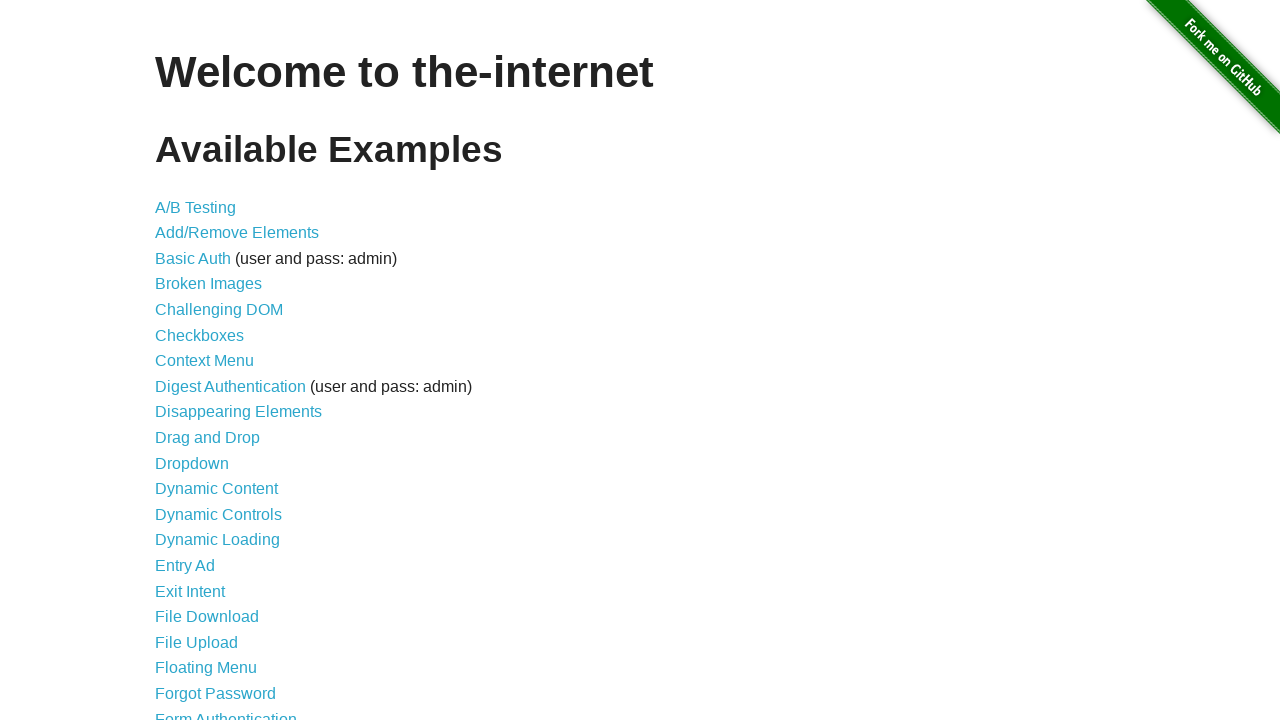

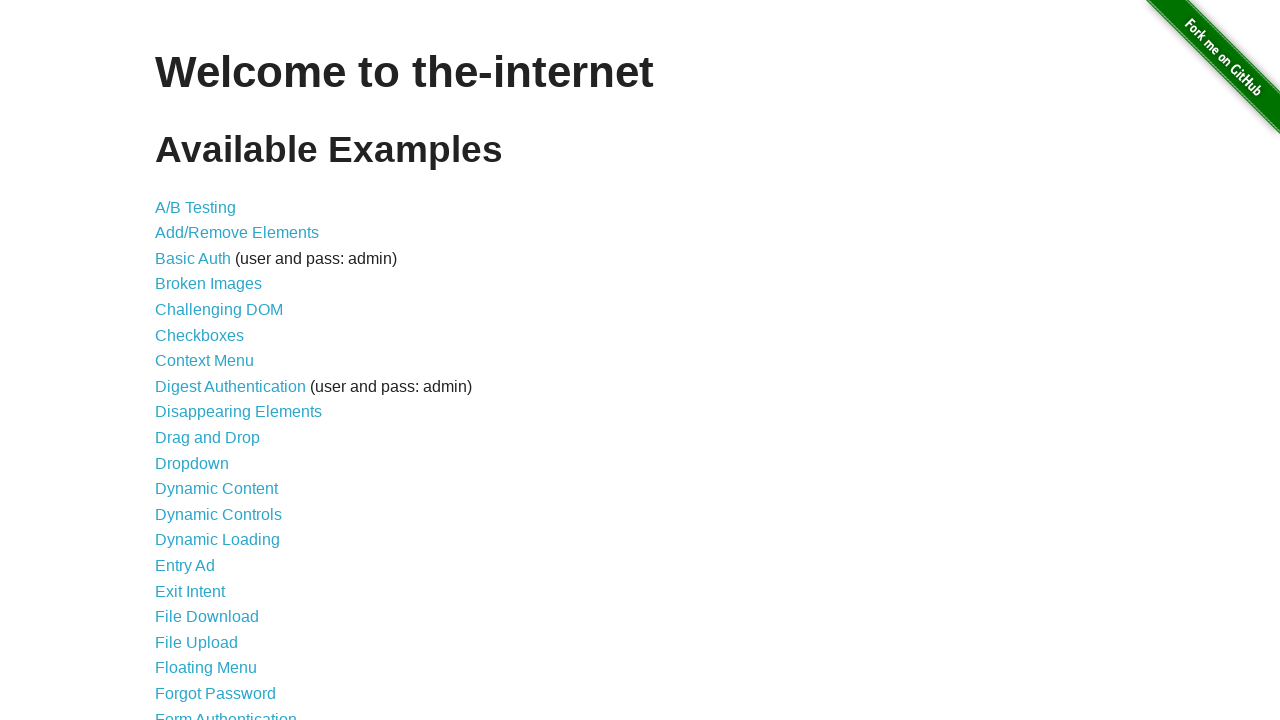